Tests add/remove elements functionality by adding two elements, deleting one, and verifying that one element remains

Starting URL: http://the-internet.herokuapp.com/add_remove_elements/

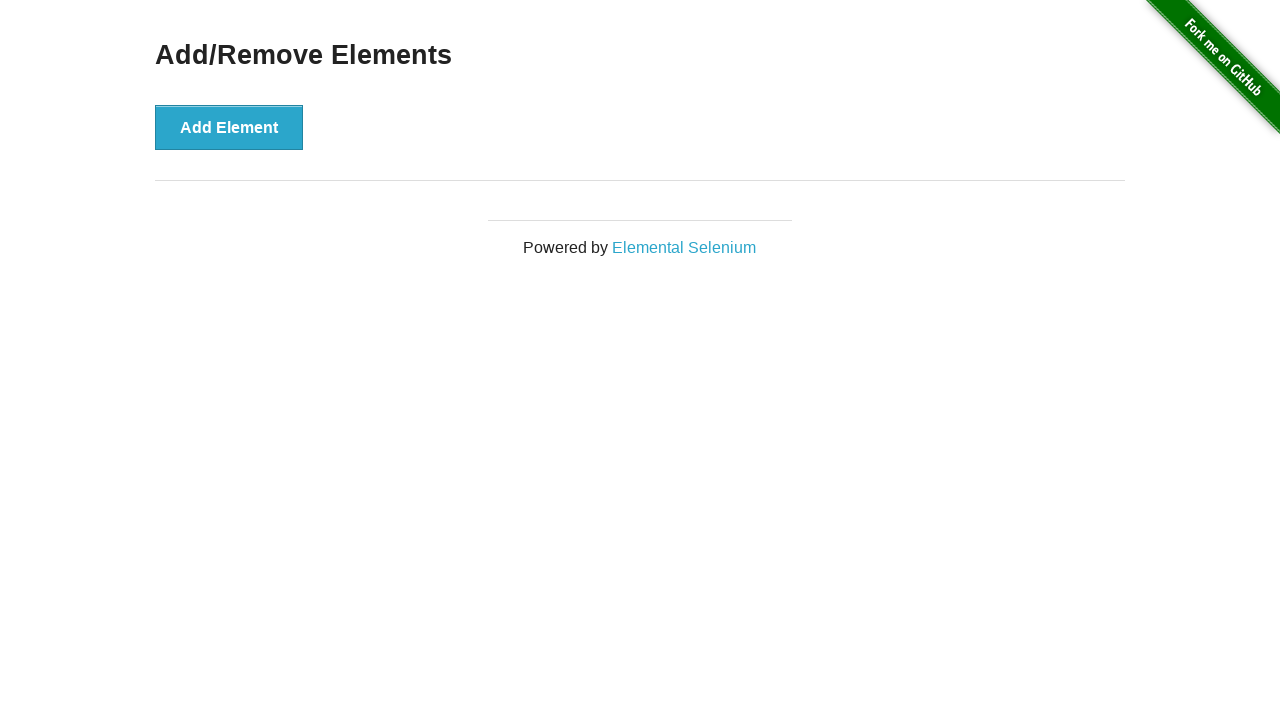

Clicked Add Element button (first time) at (229, 127) on xpath=//button[text()='Add Element']
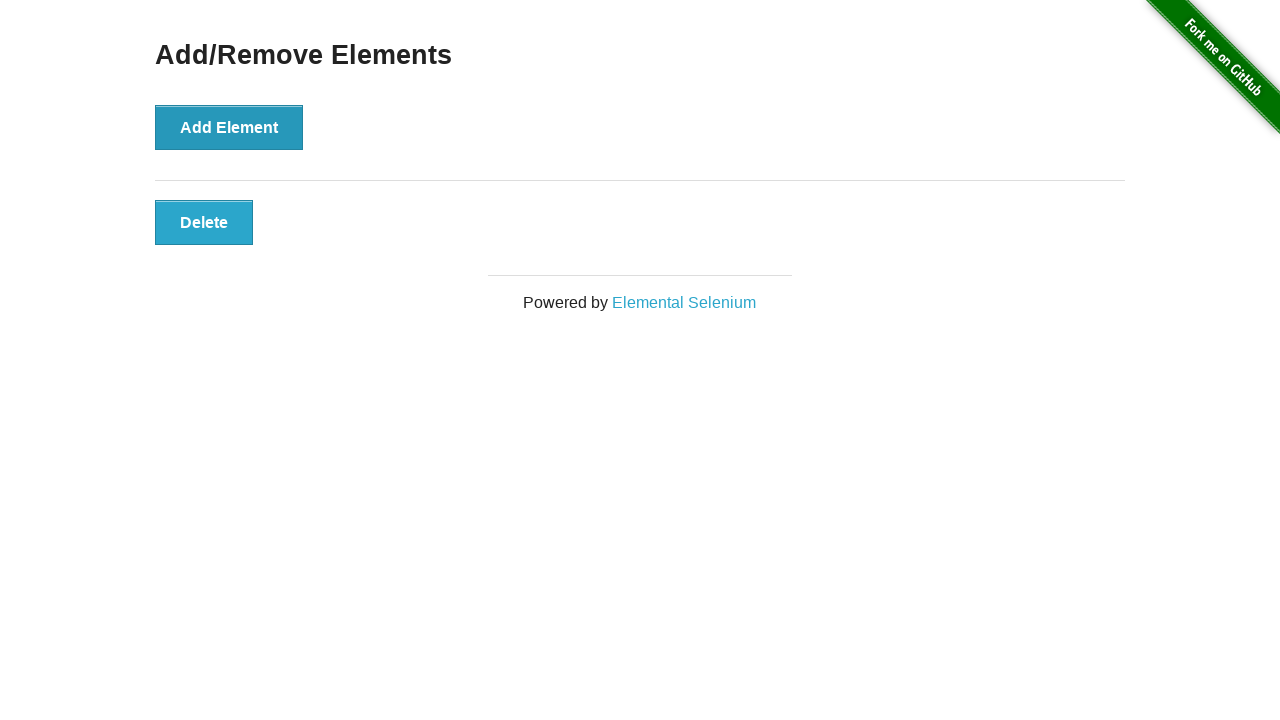

Clicked Add Element button (second time) at (229, 127) on xpath=//button[text()='Add Element']
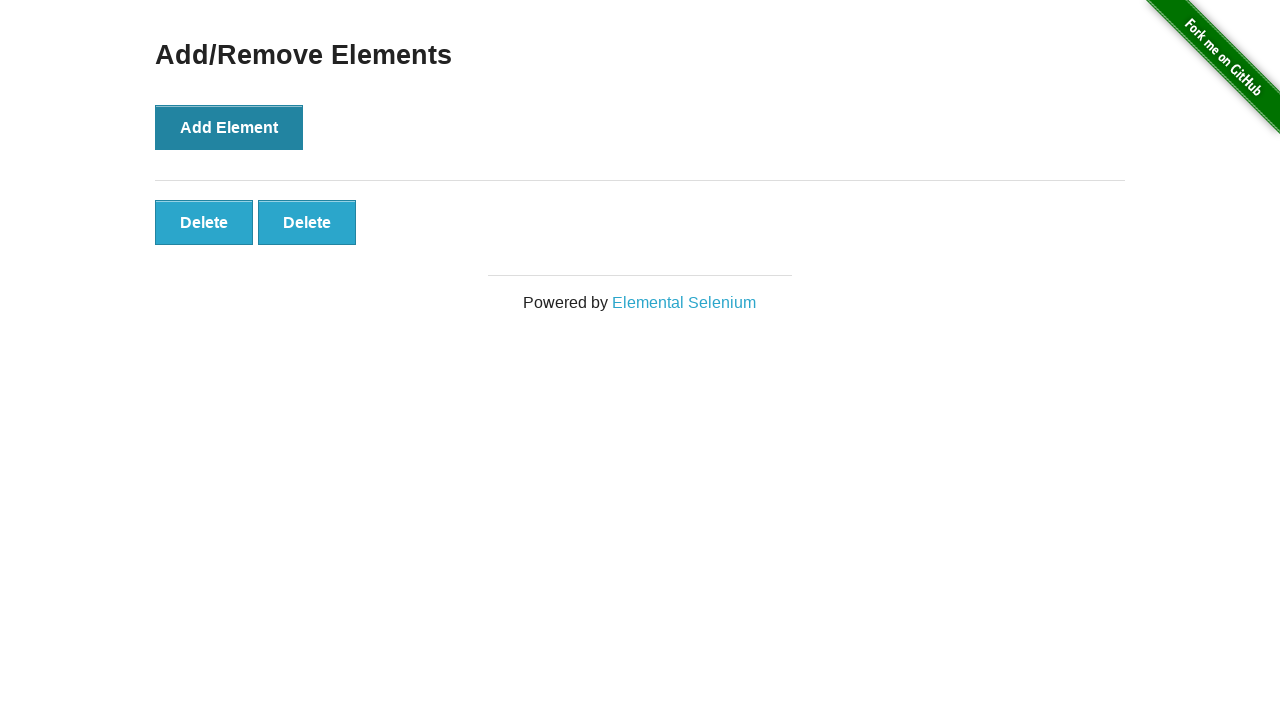

Clicked Delete button to remove one element at (204, 222) on xpath=//button[text()='Delete']
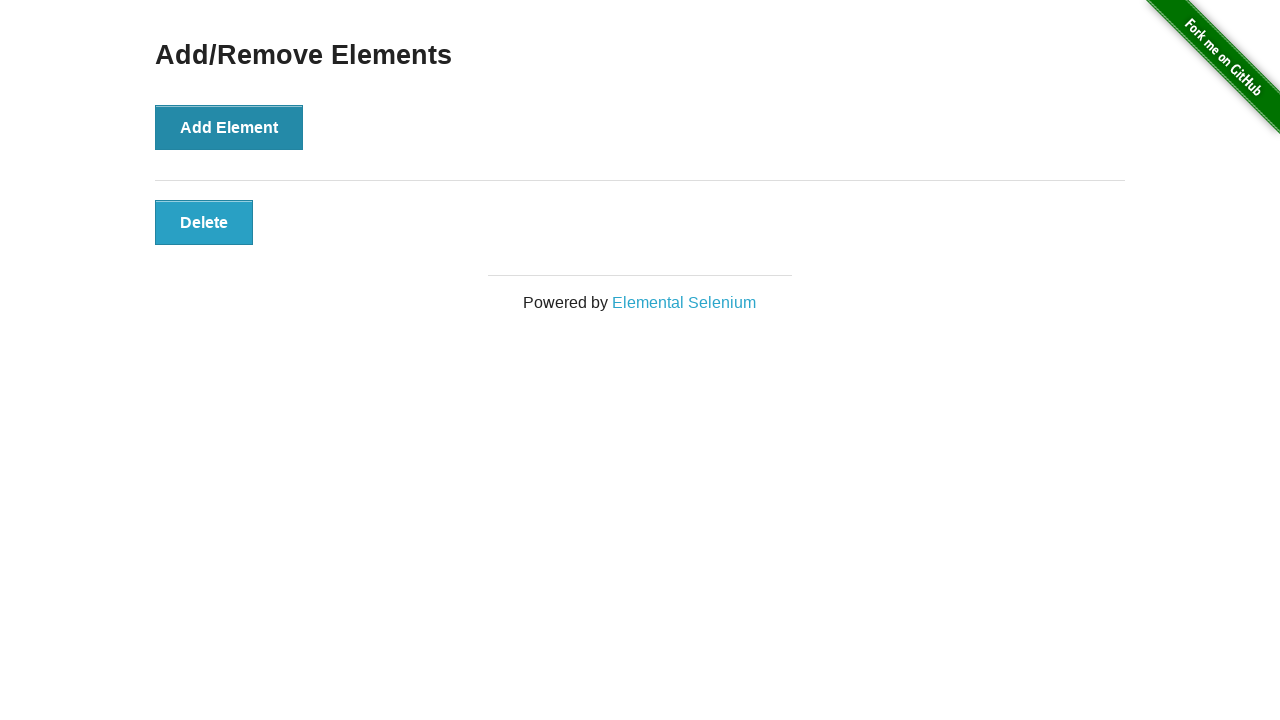

Located remaining Delete buttons
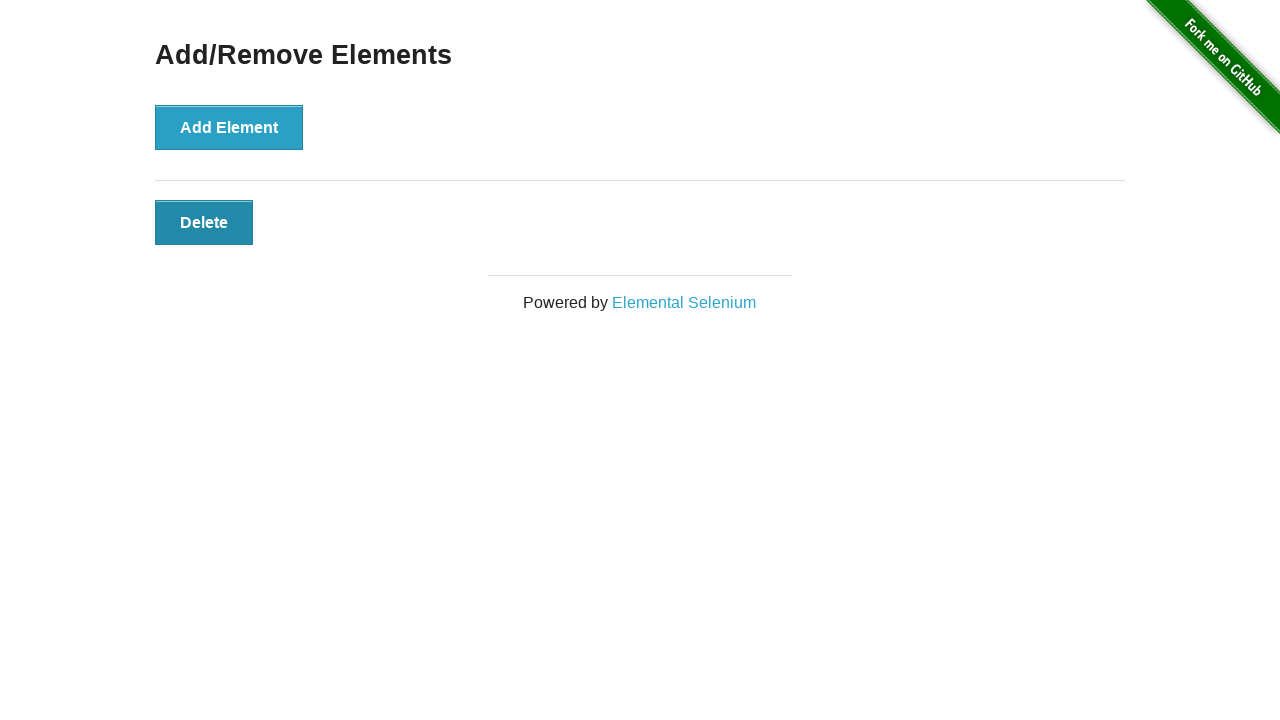

Verified that exactly one Delete button remains after deletion
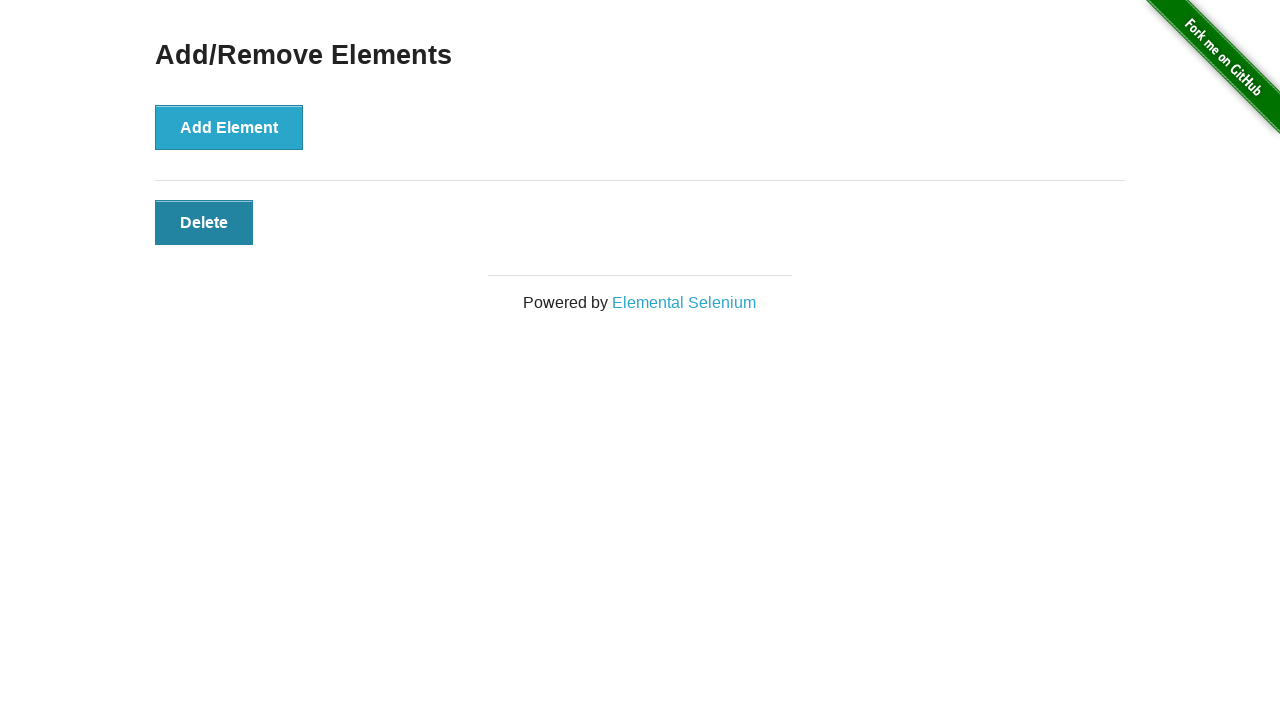

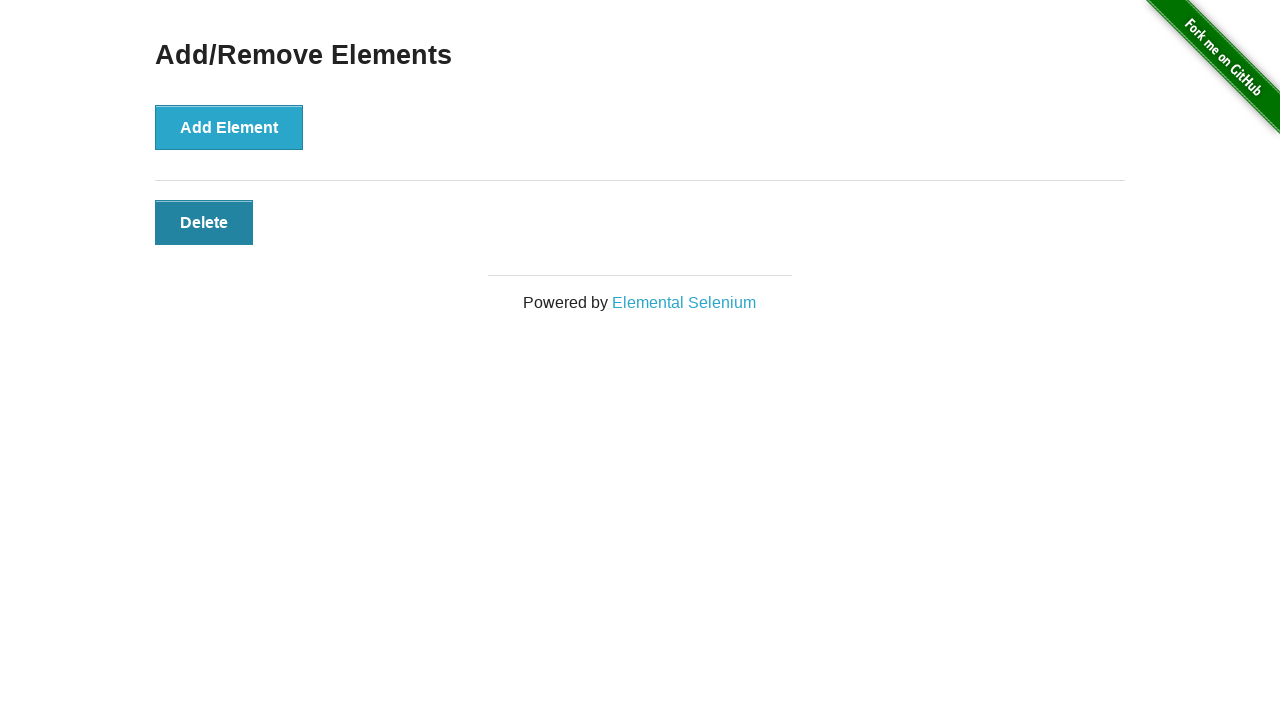